Navigates to Ham Radio Outlet's consignment items catalog page, verifies products load, and tests pagination functionality.

Starting URL: https://www.hamradio.com/consignment.cfm

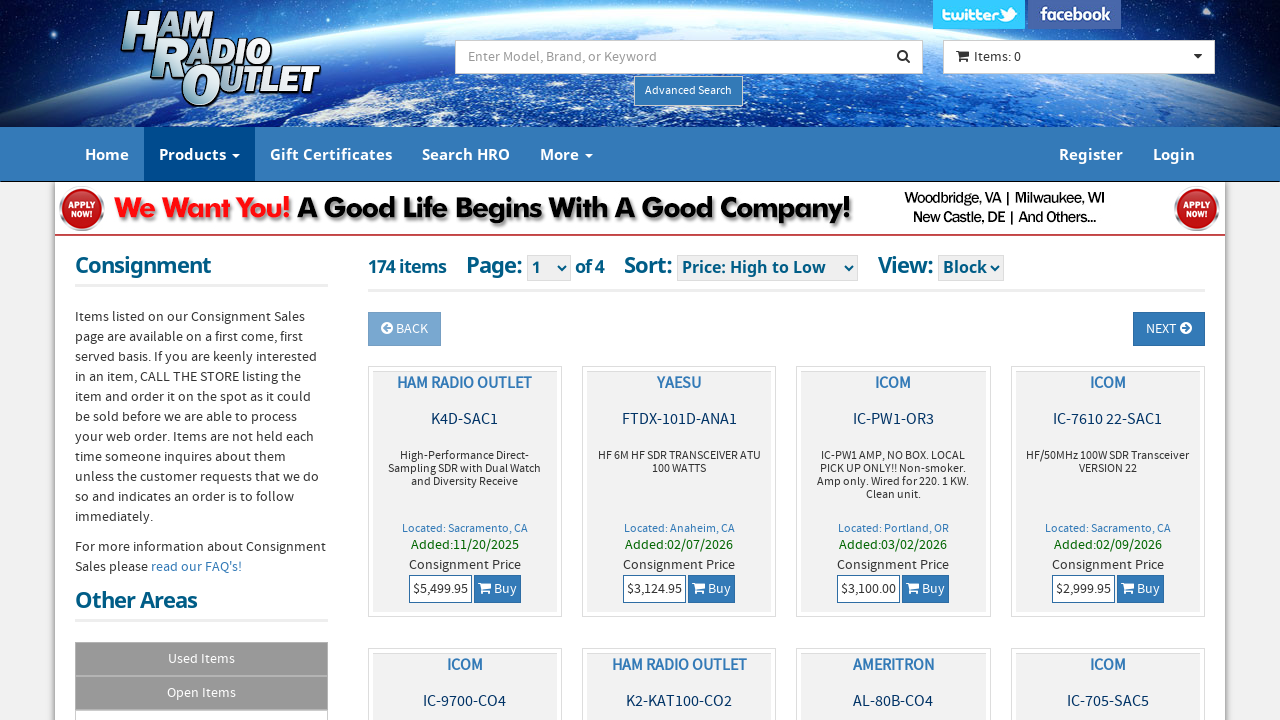

Pagination dropdown loaded on consignment items page
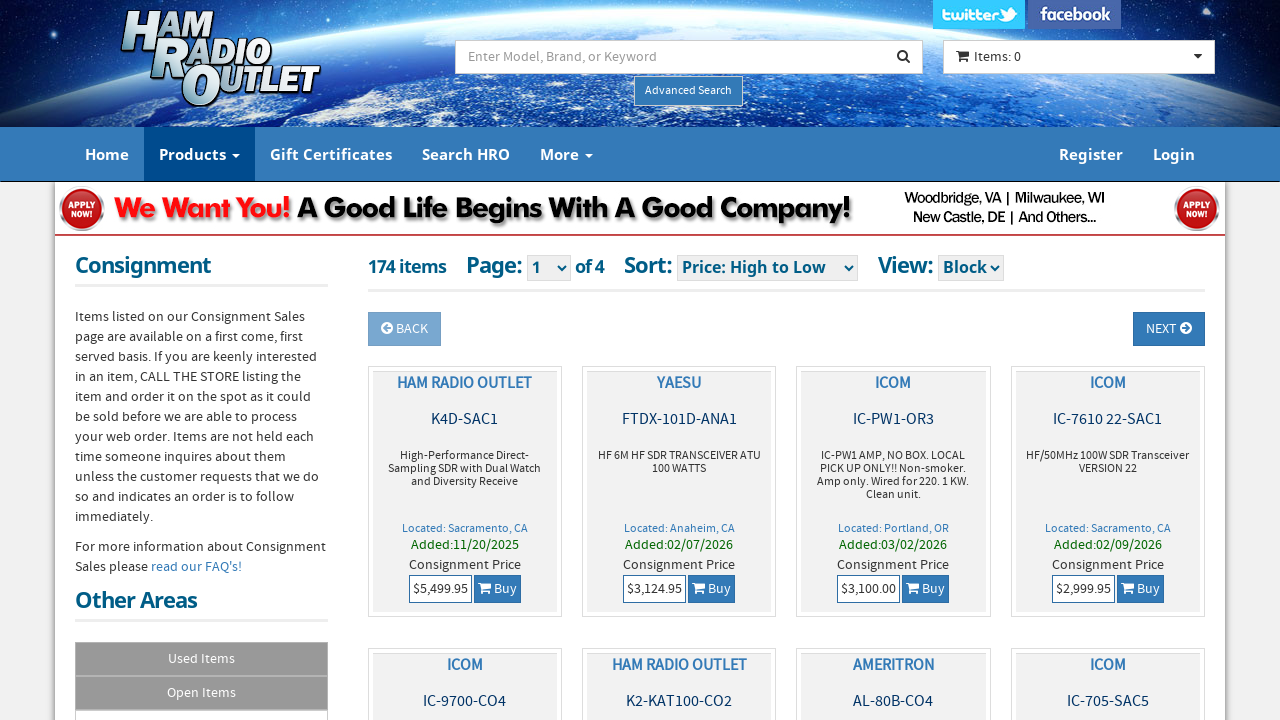

Product listings loaded
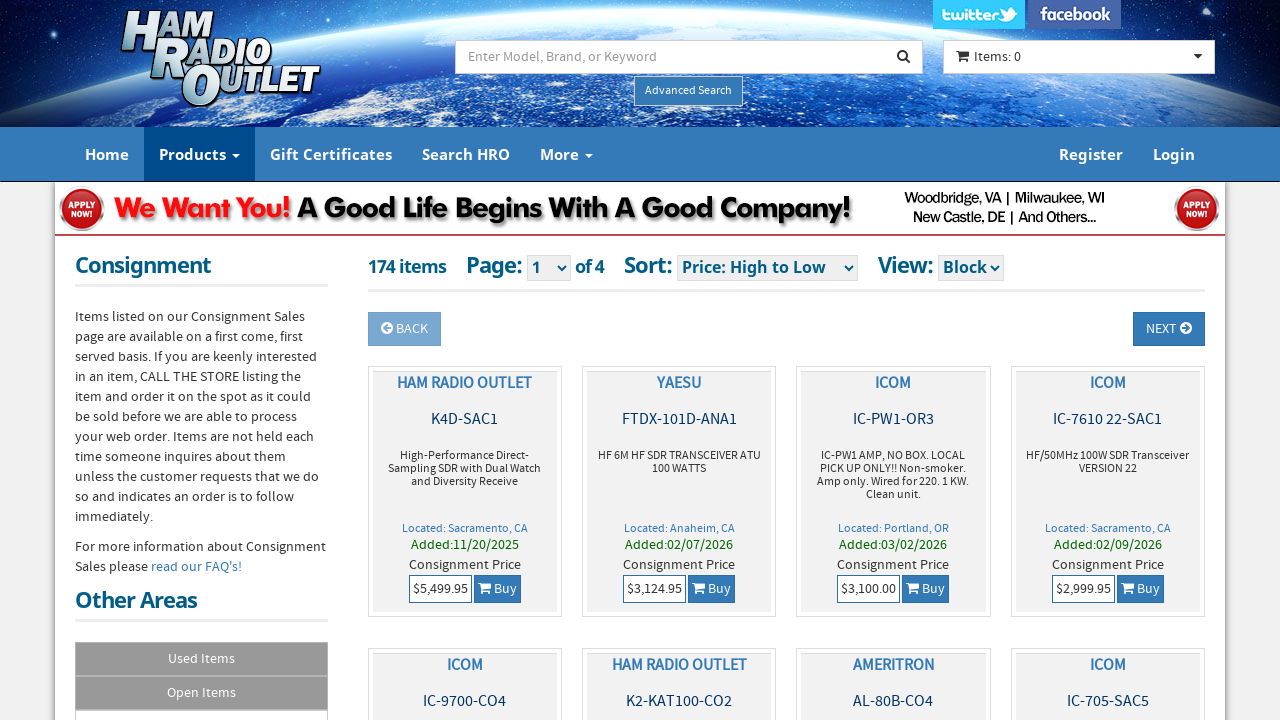

Product captions are visible
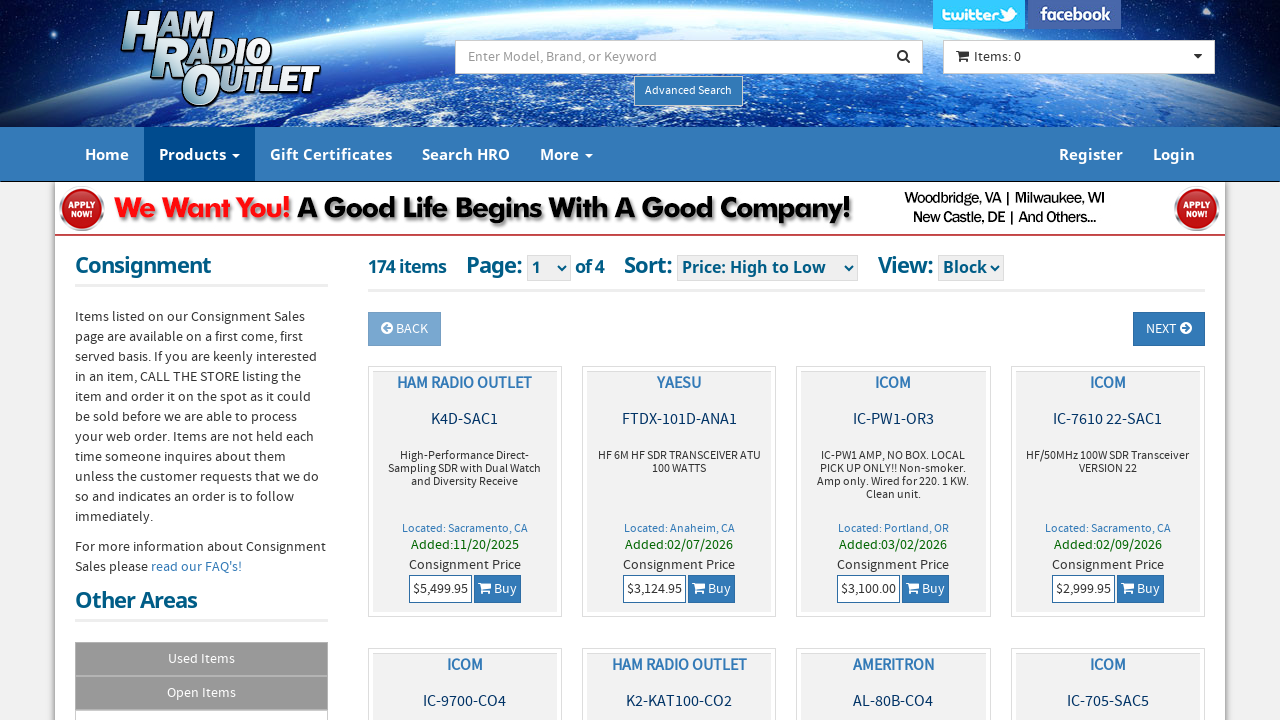

Selected next page from pagination dropdown on select[name="jumpPage"]
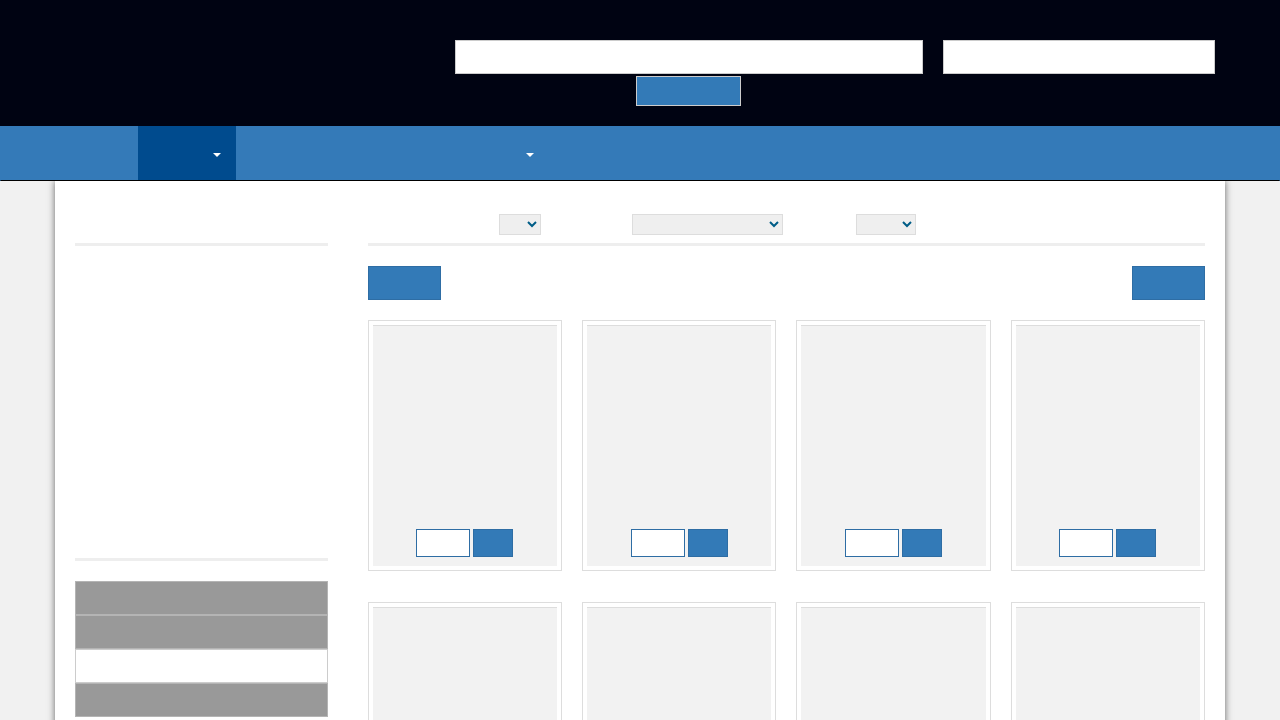

New page products loaded after pagination
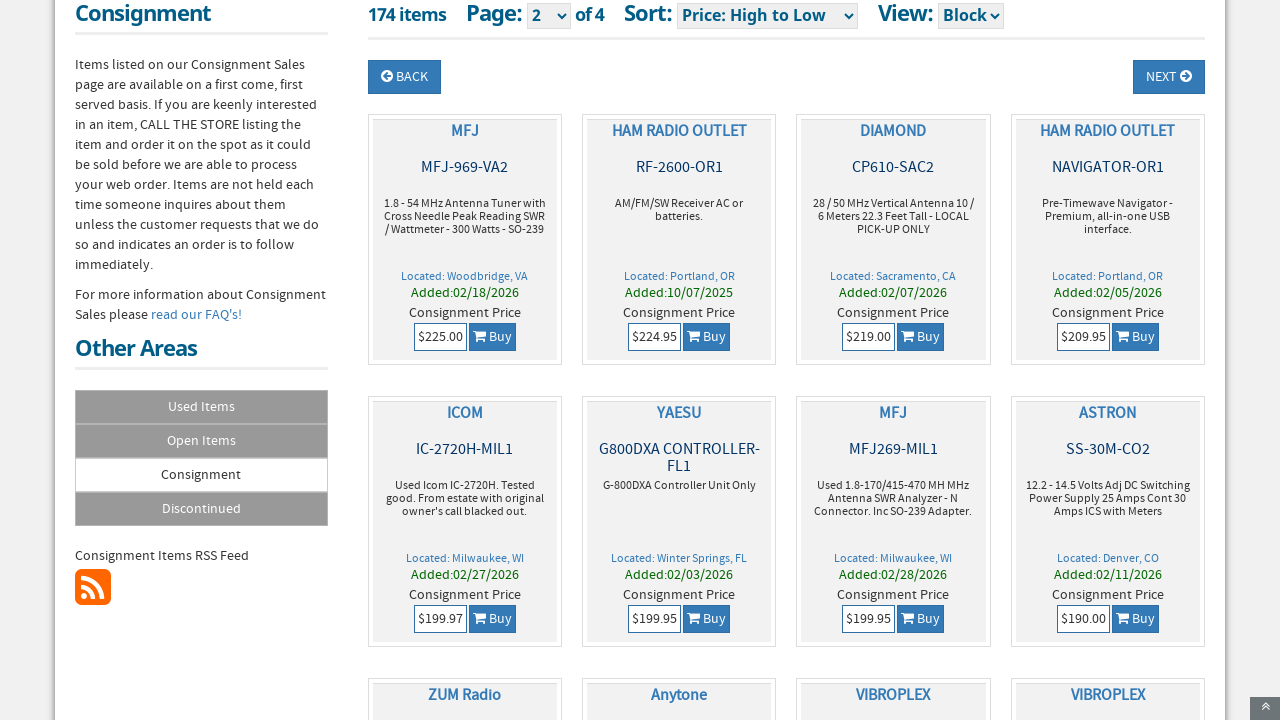

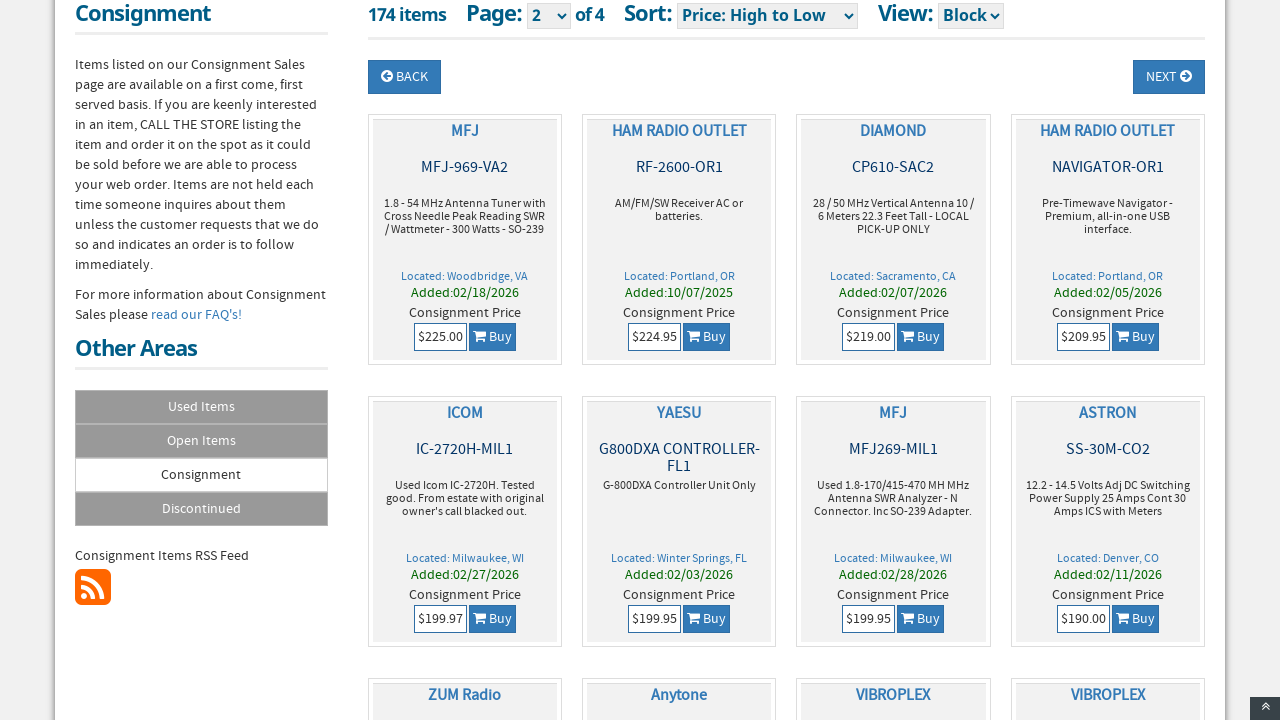